Tests file download functionality by clicking the download button on the upload-download demo page.

Starting URL: https://demoqa.com/upload-download

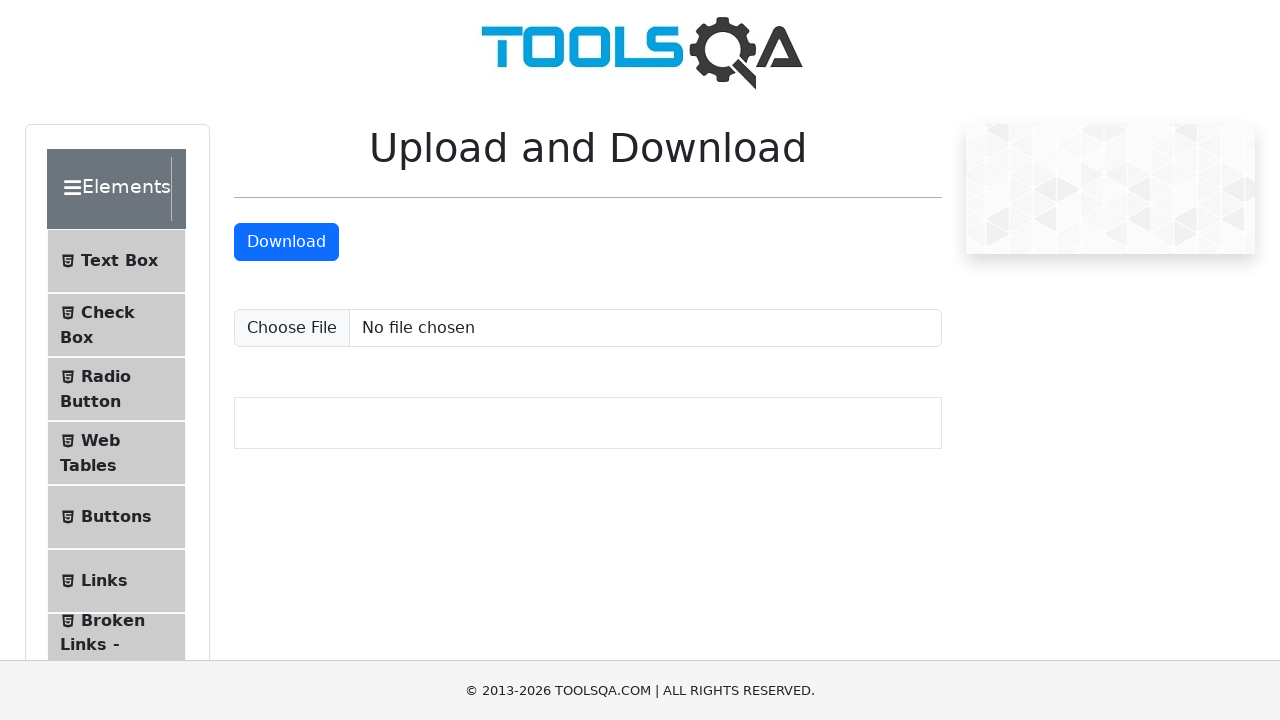

Clicked download button (third anchor element) at (116, 325) on xpath=(//a)[3]
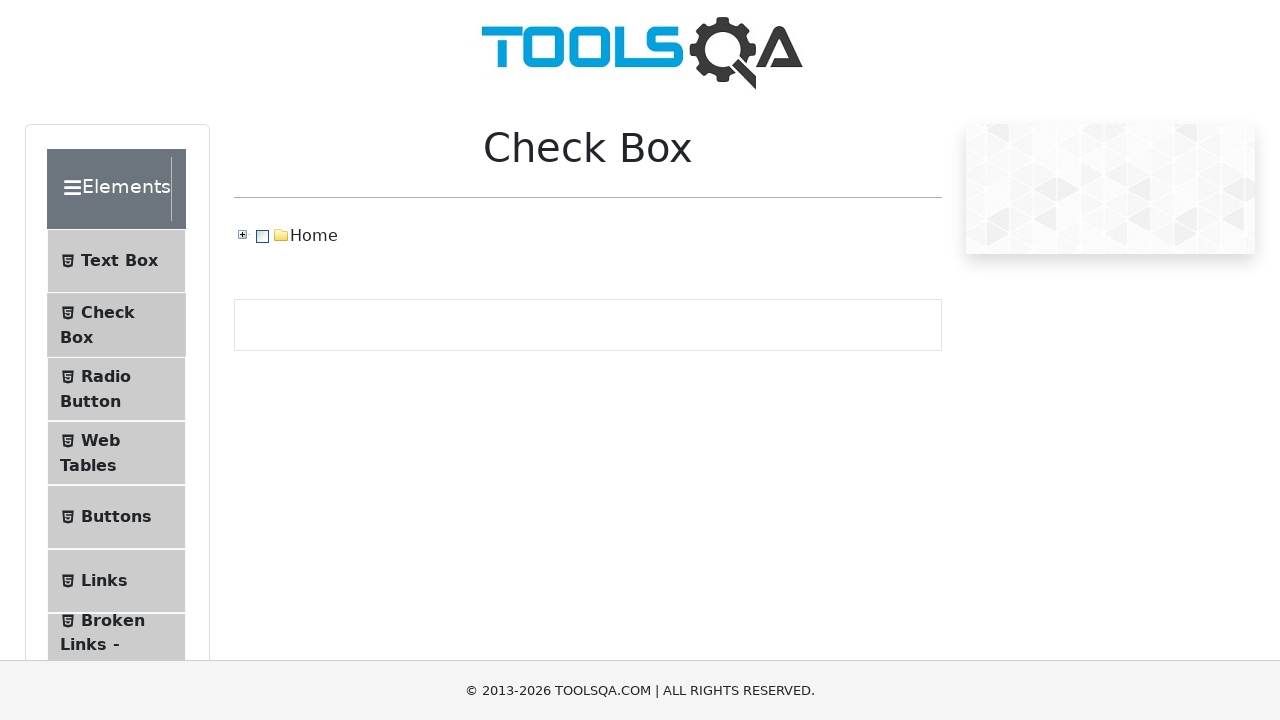

Waited for download to initiate
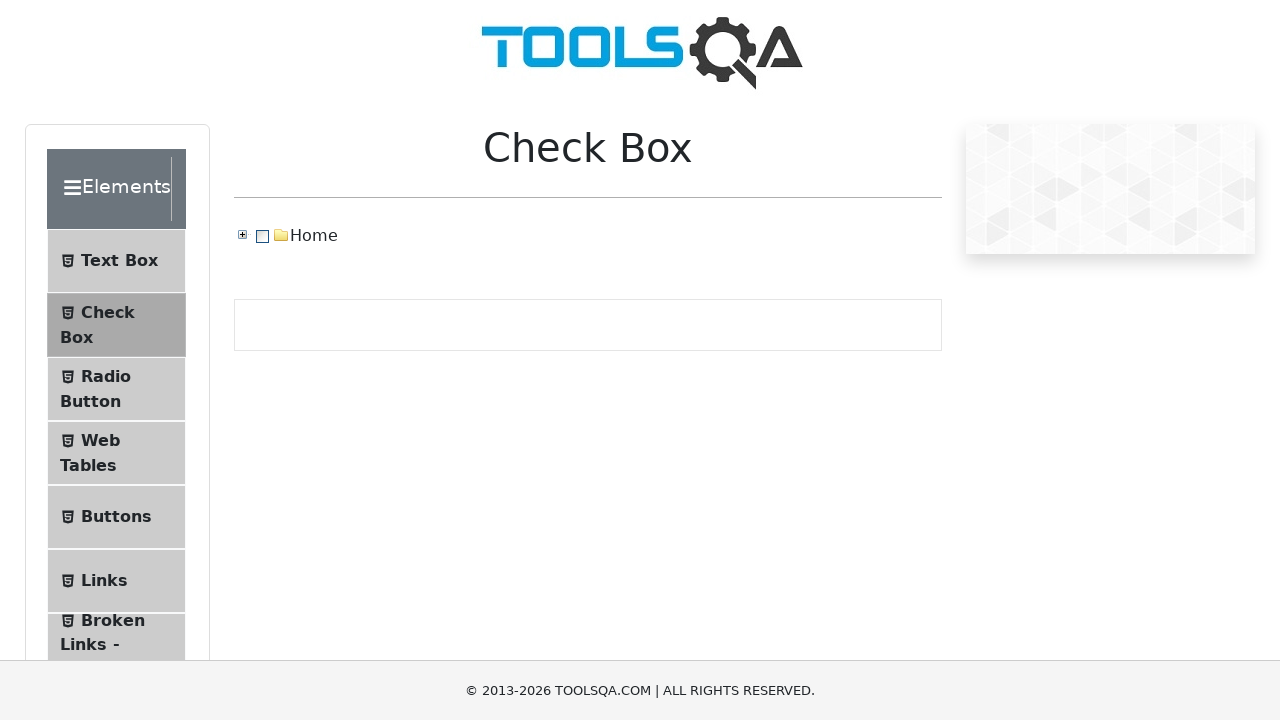

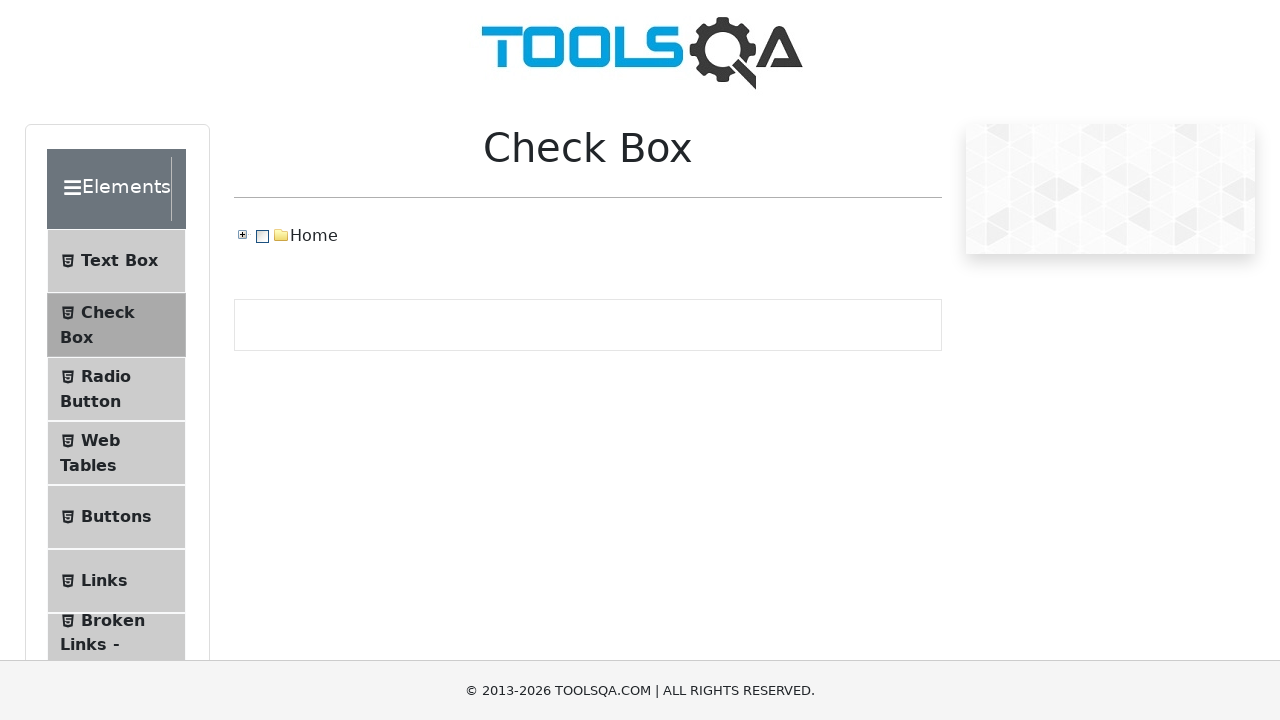